Tests page scrolling functionality by scrolling down, up, right, and left on a dashboard website using JavaScript execution.

Starting URL: https://dashboards.handmadeinteractive.com/

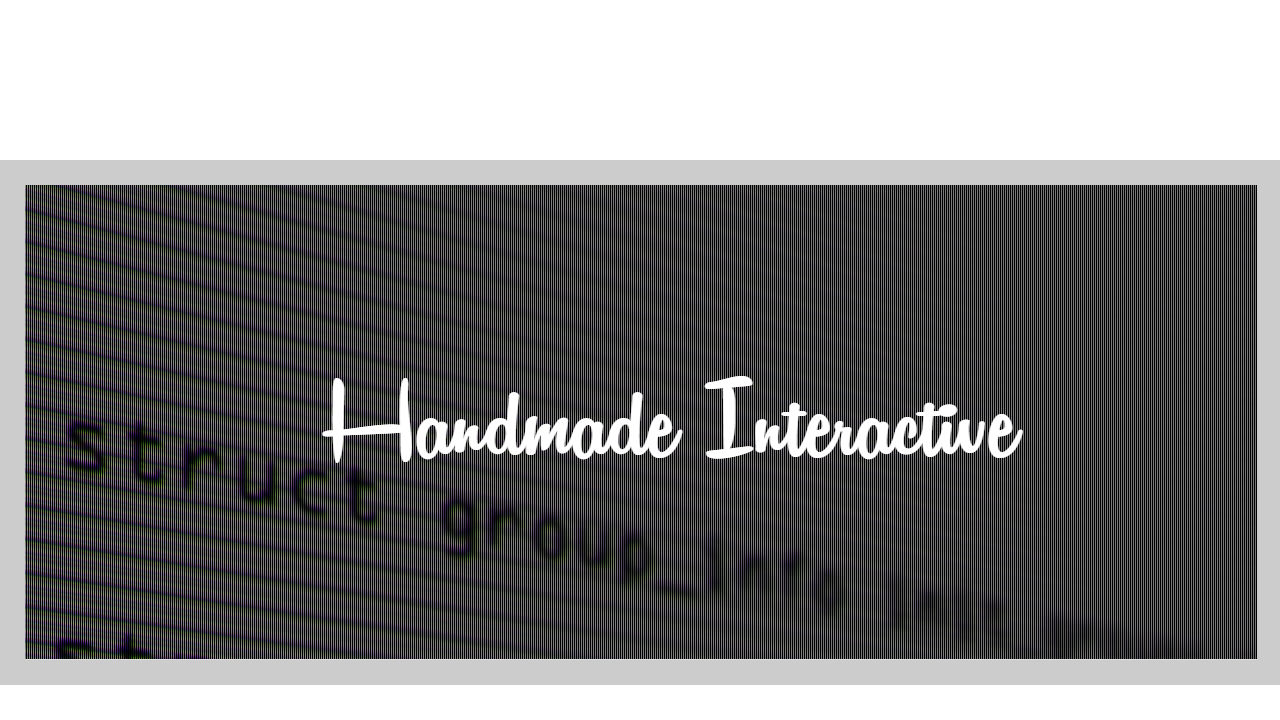

Scrolled down 3000 pixels on dashboard
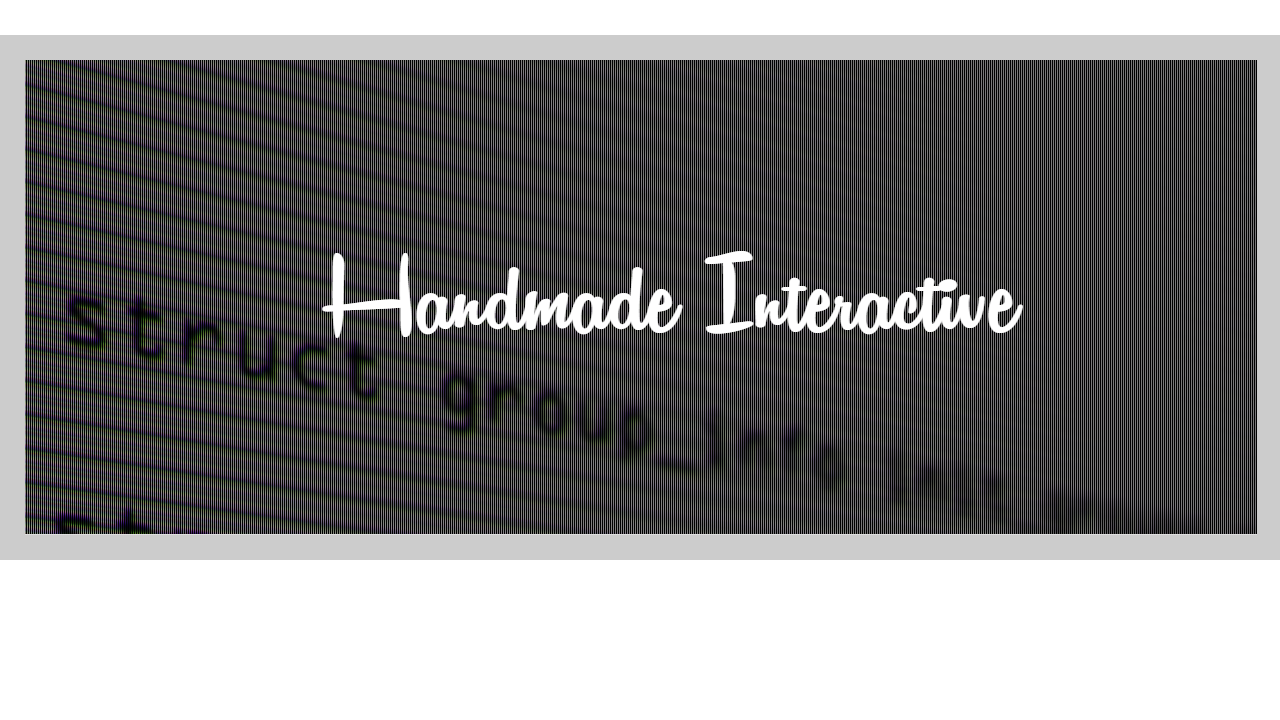

Waited 2 seconds for content to settle after scrolling down
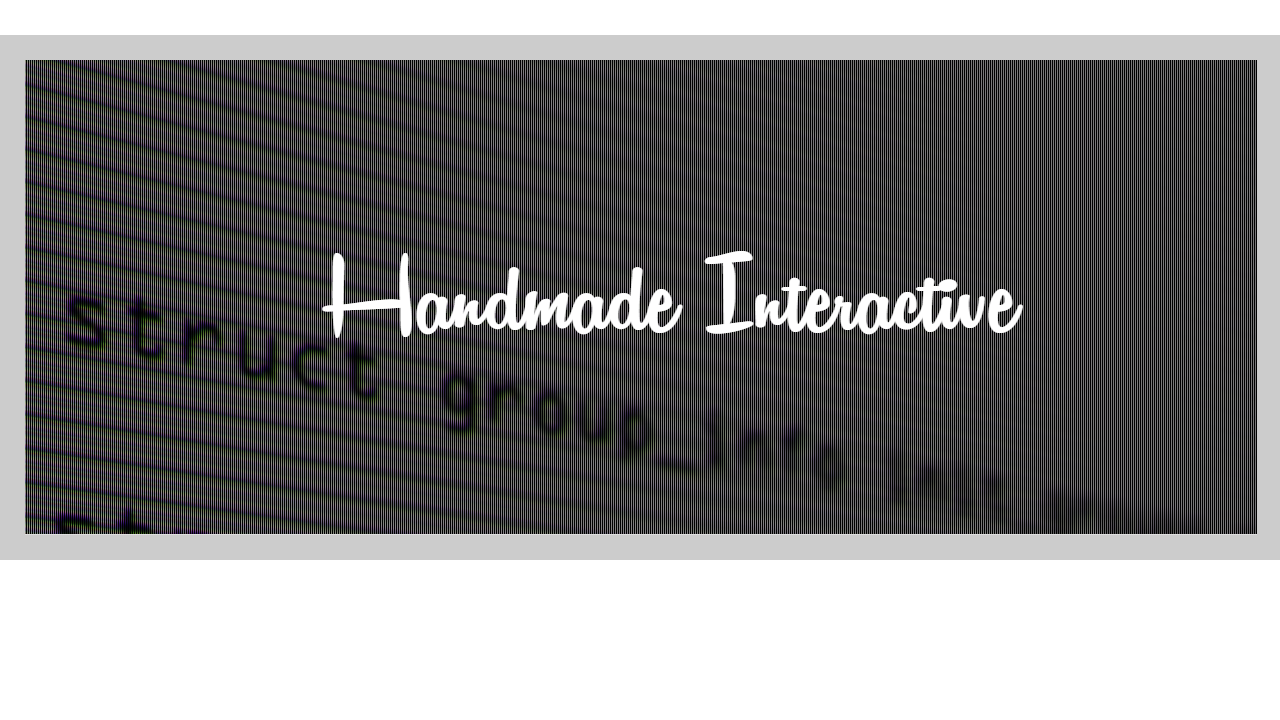

Scrolled up 3000 pixels on dashboard
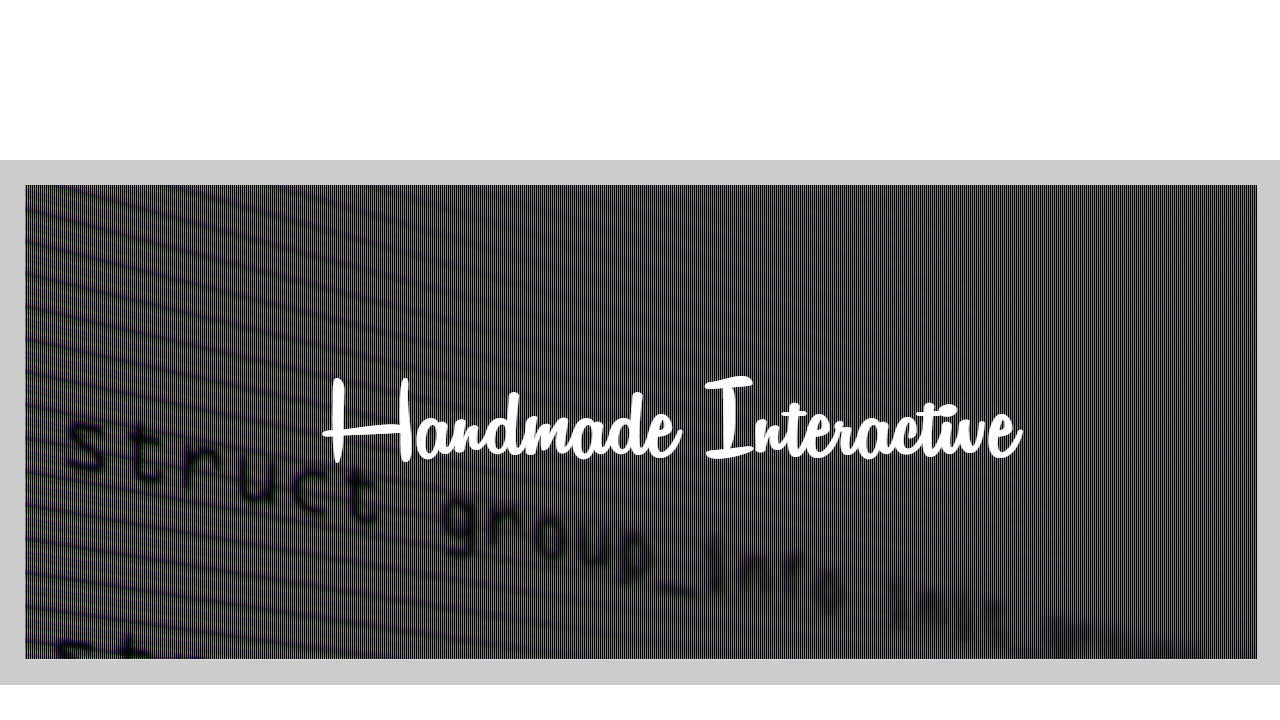

Waited 2 seconds for content to settle after scrolling up
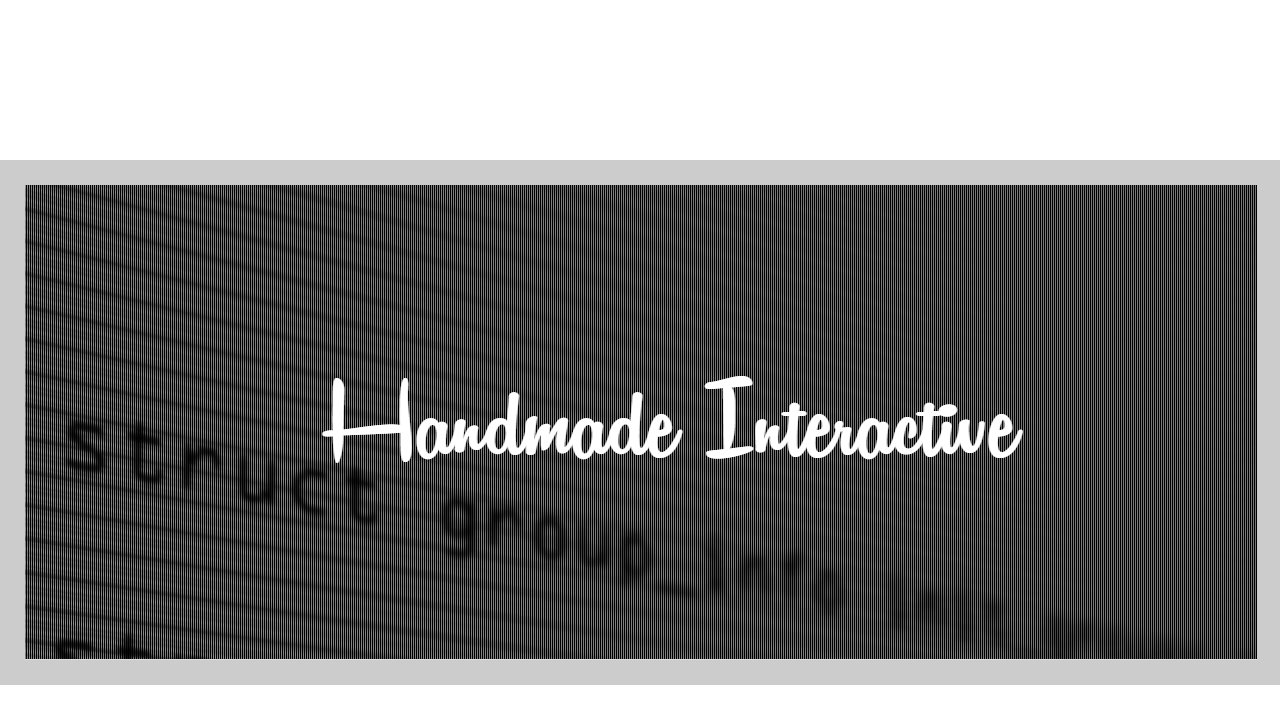

Scrolled right 2000 pixels on dashboard
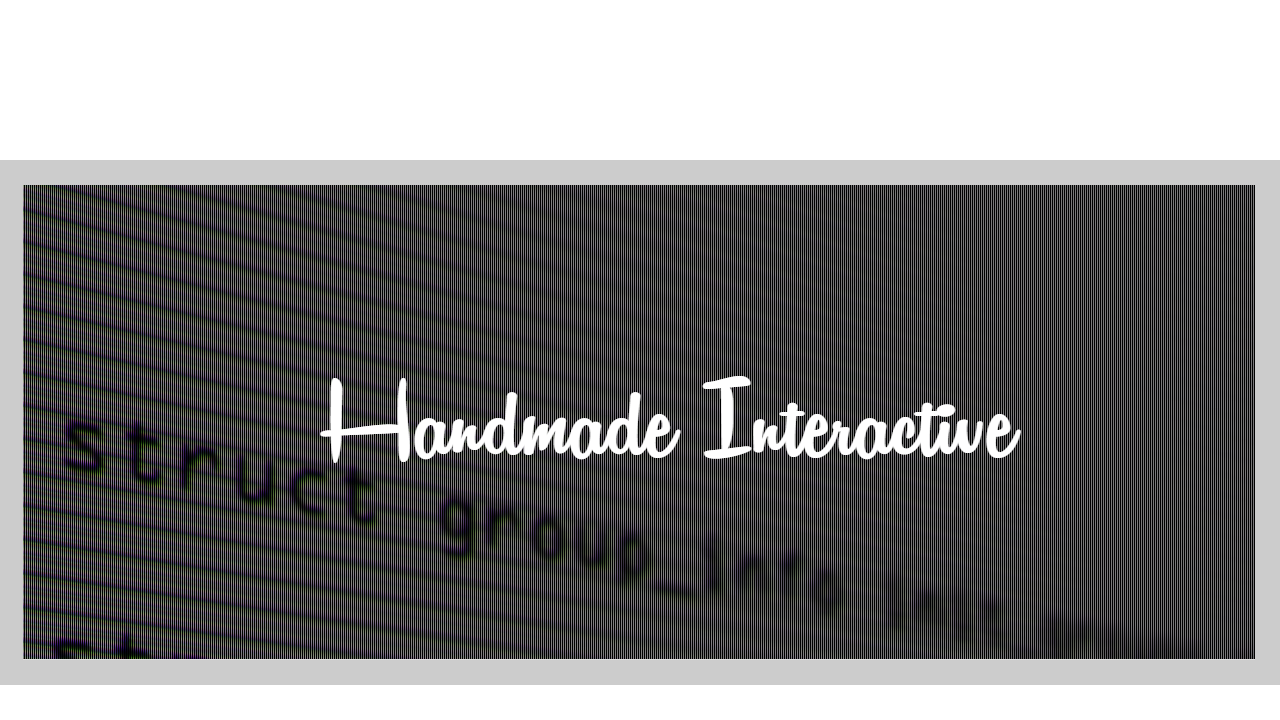

Waited 2 seconds for content to settle after scrolling right
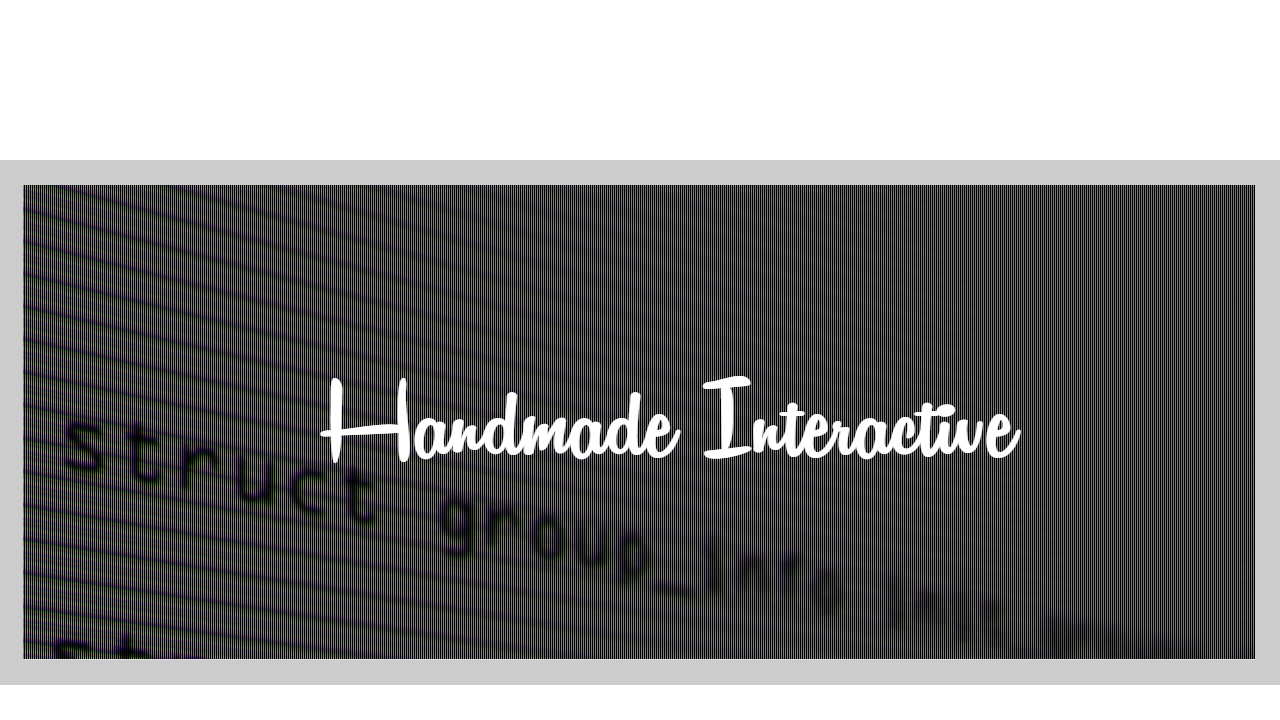

Scrolled left 2000 pixels on dashboard
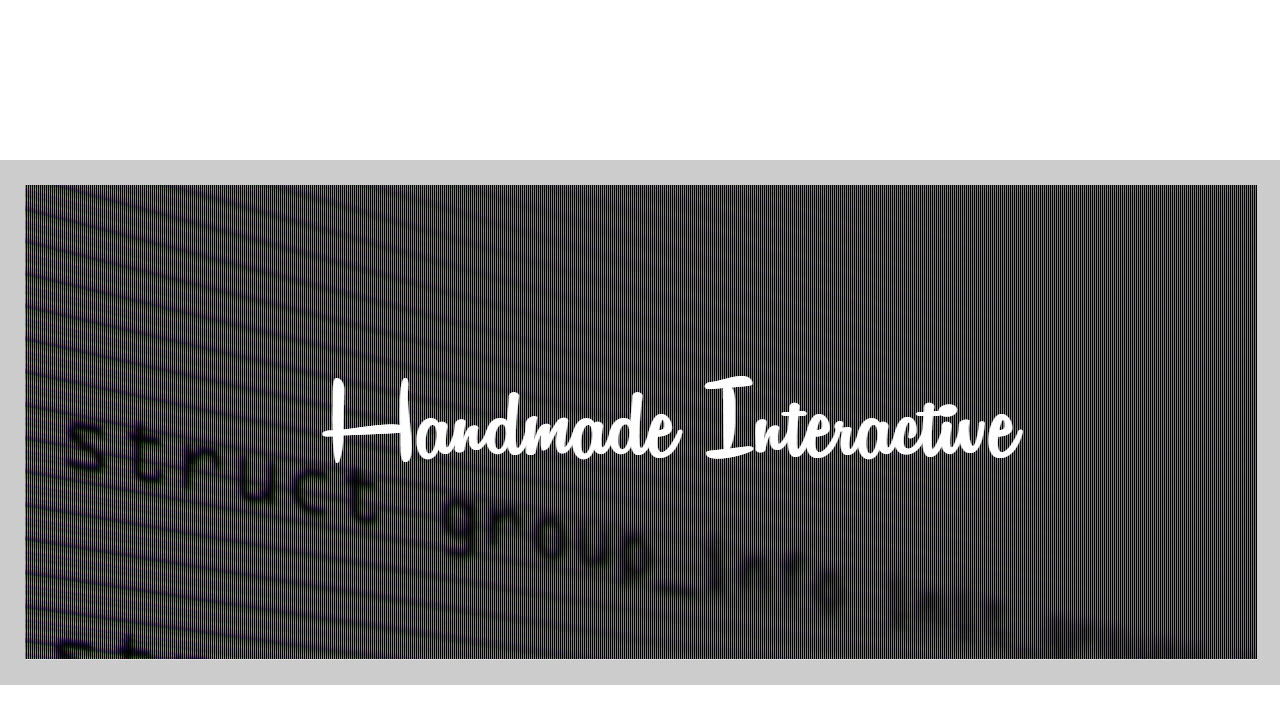

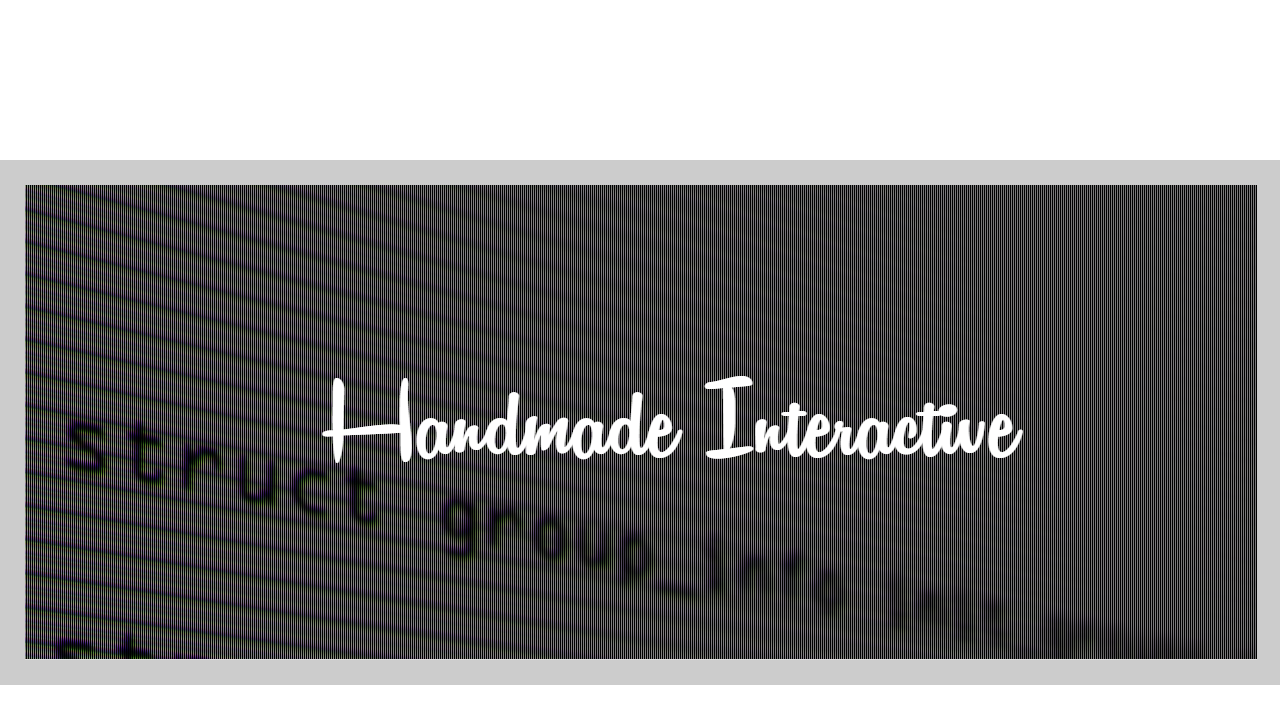